Tests showing a text box element by clicking the show button, verifying it's displayed, and entering text into it

Starting URL: https://www.letskodeit.com/practice

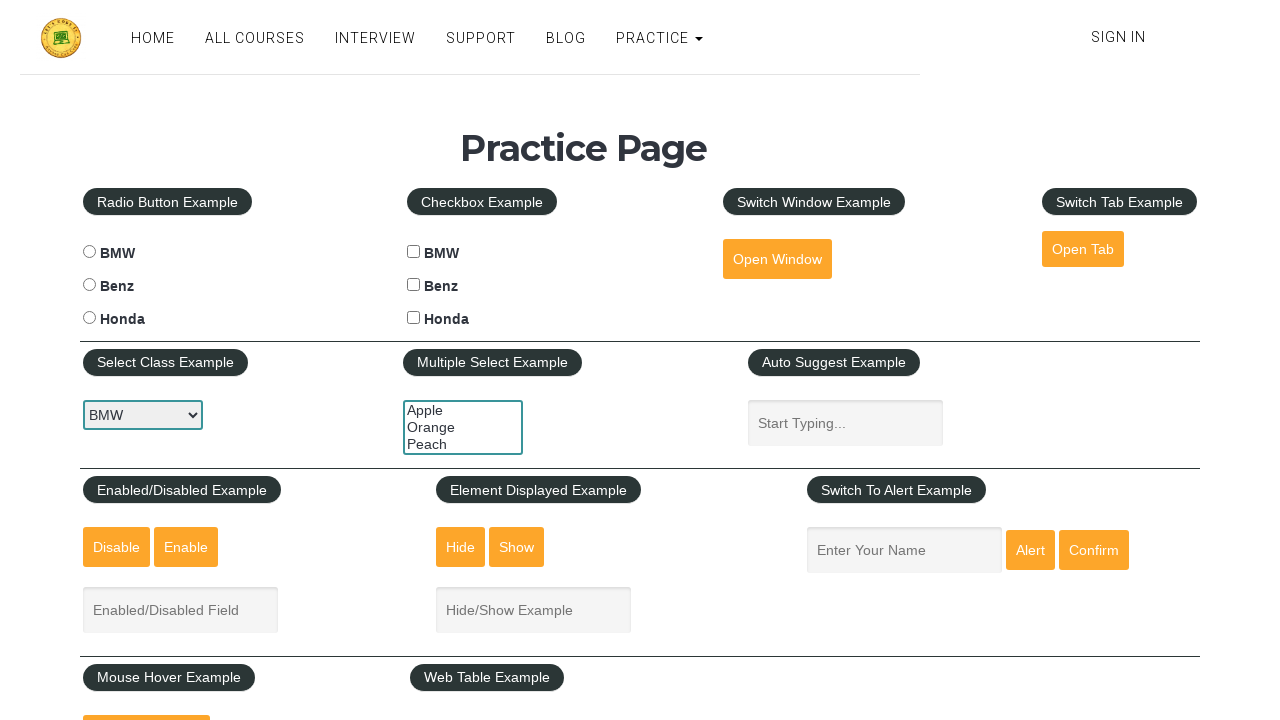

Clicked show button to display text box at (517, 547) on #show-textbox
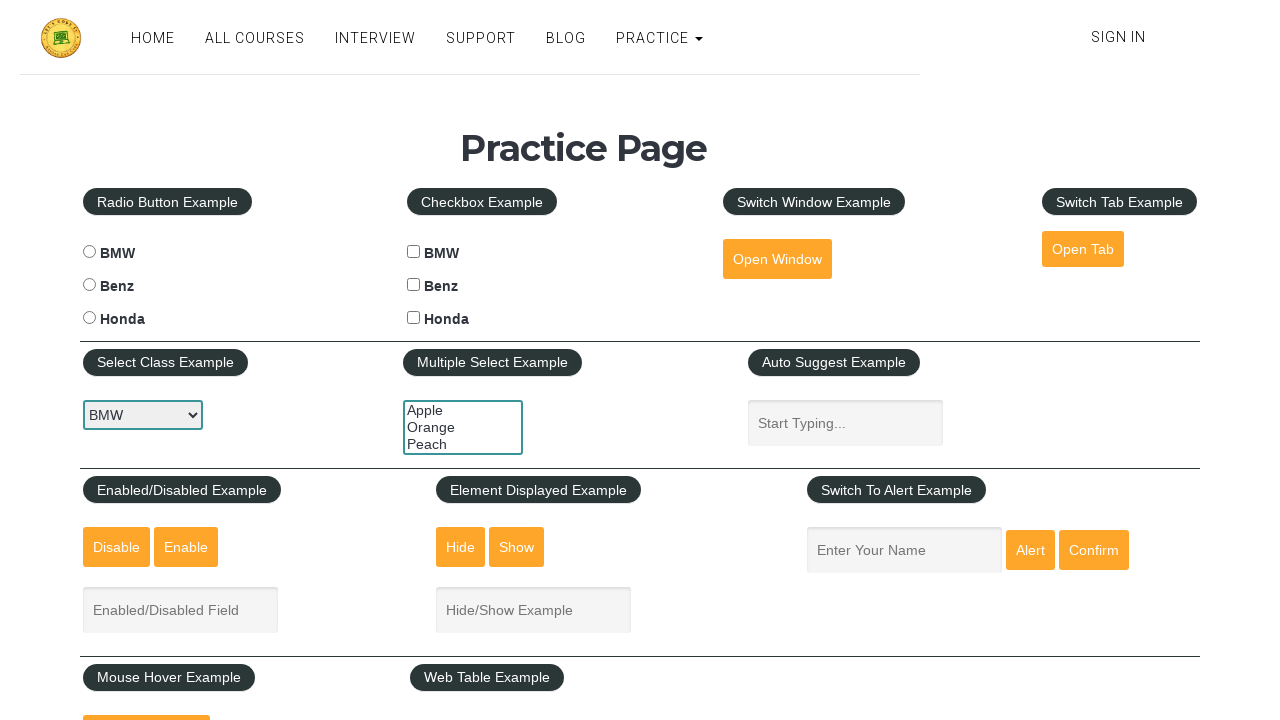

Verified text box is visible
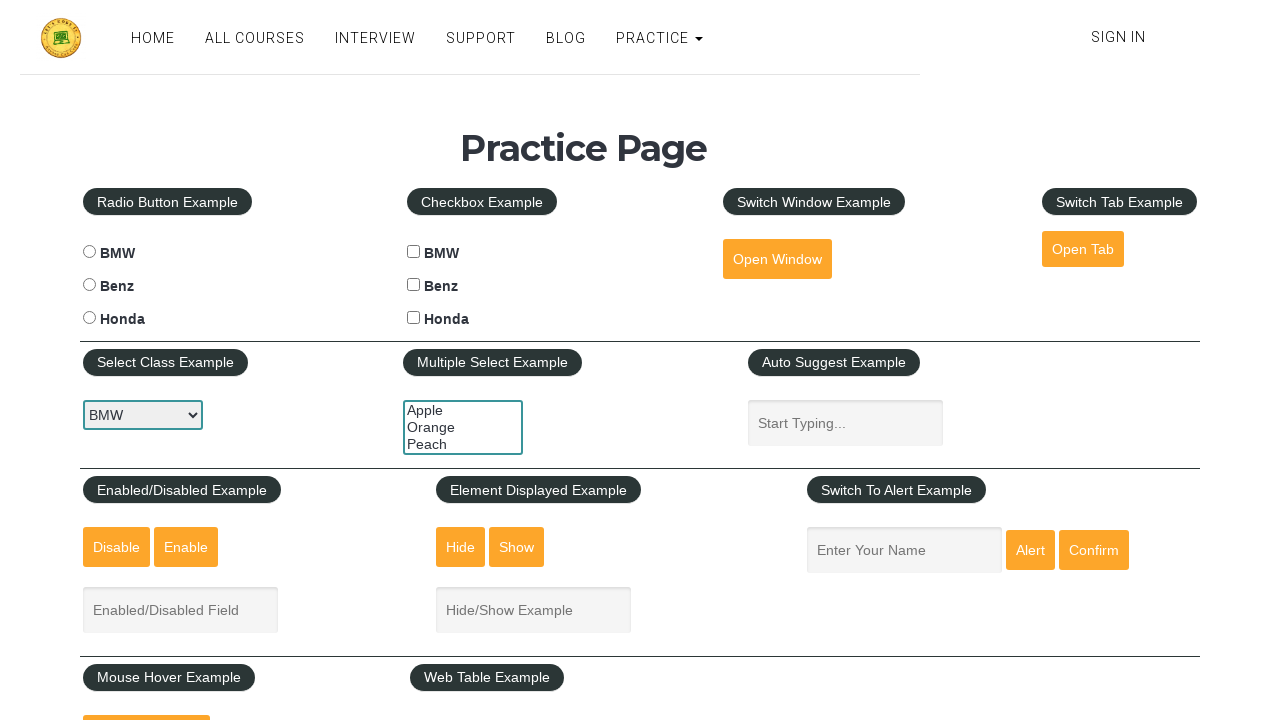

Clicked on the text box at (534, 610) on #displayed-text
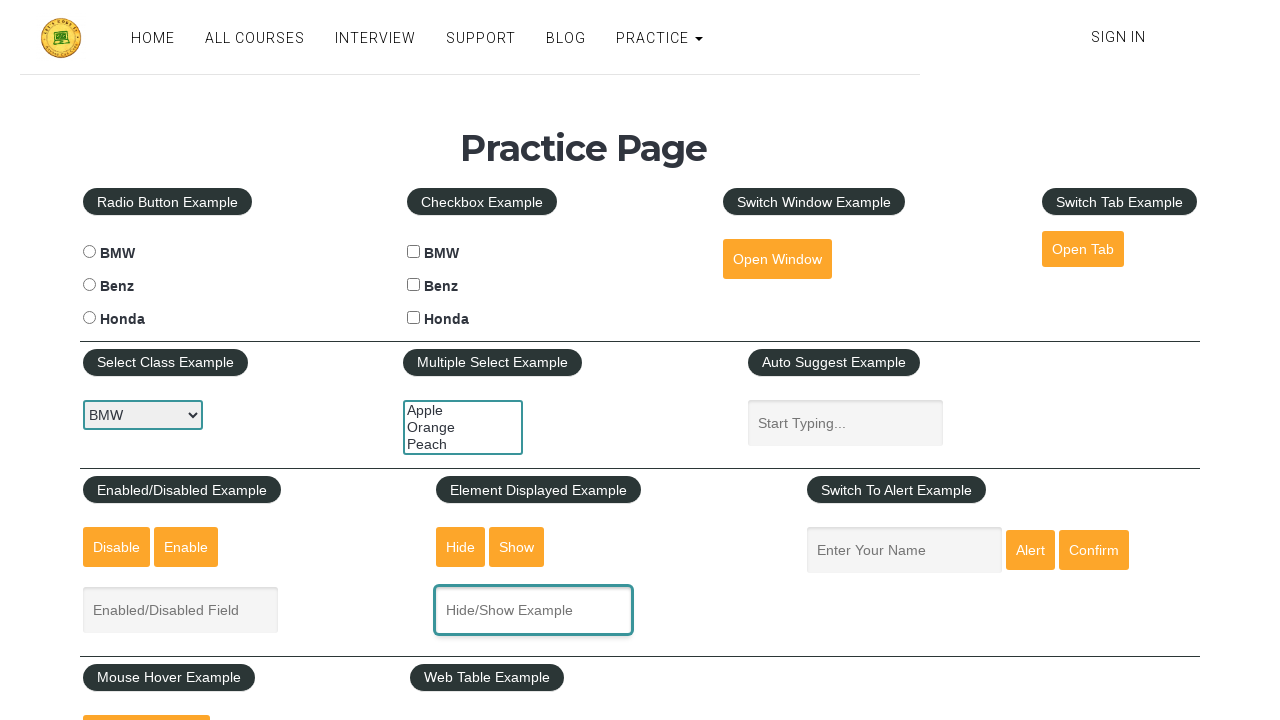

Entered 'Selenium' into the text box on #displayed-text
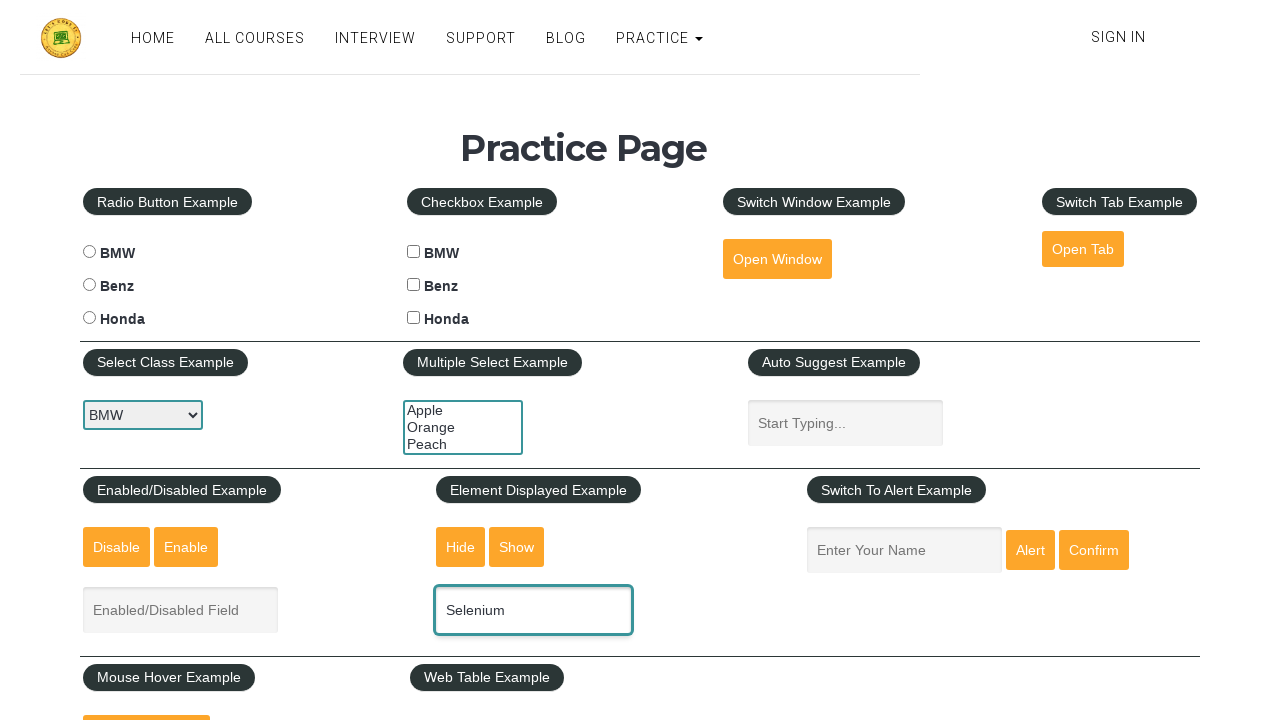

Verified that 'Selenium' was successfully entered into the text box
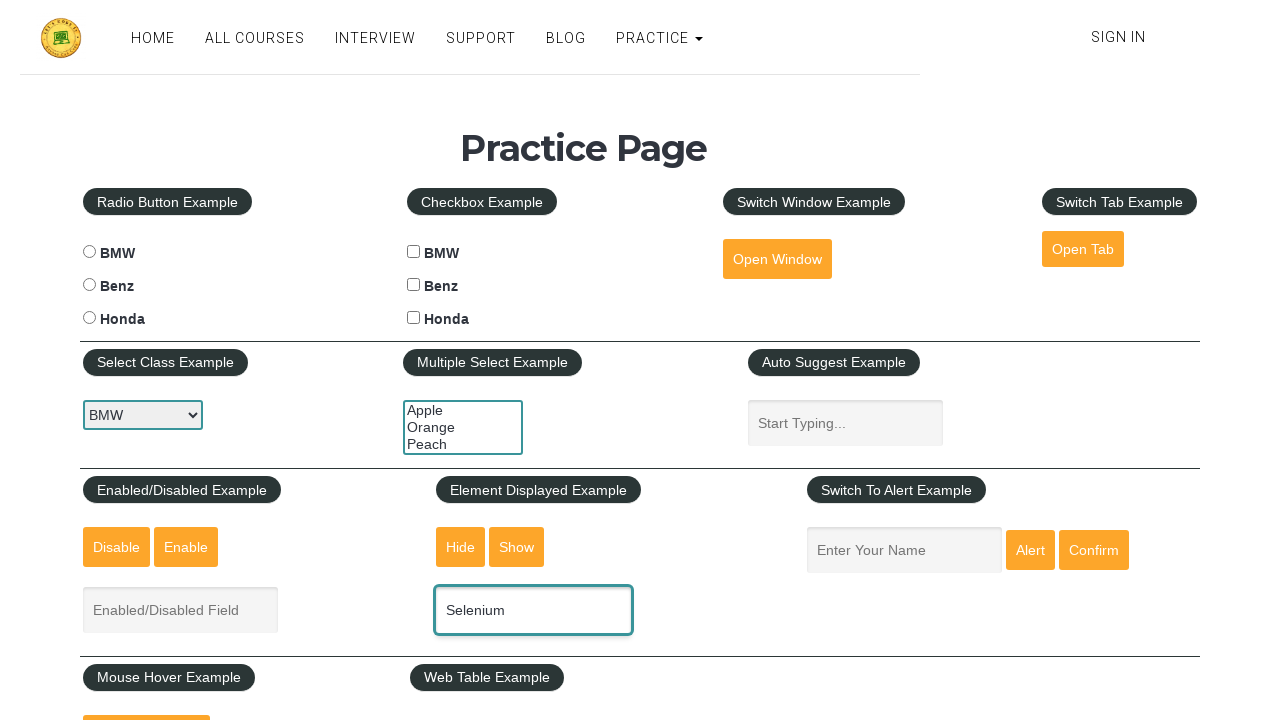

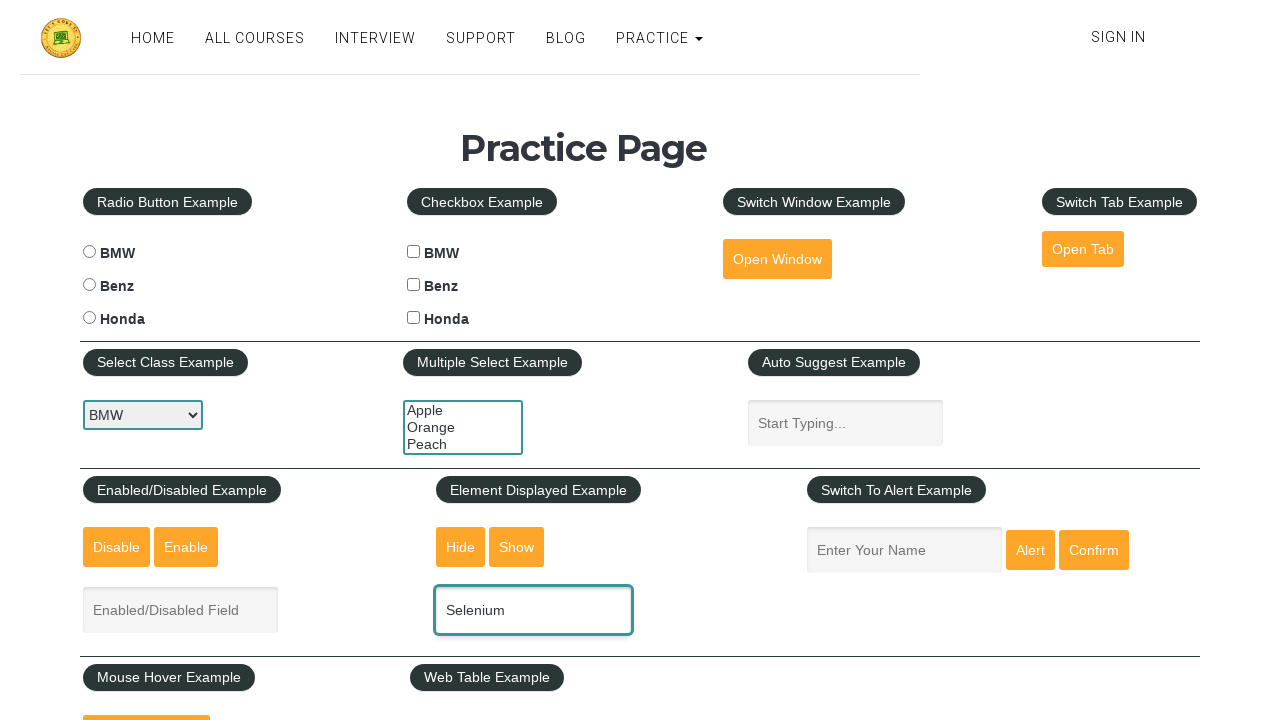